Tests dynamic controls functionality by toggling an input field's enabled state and then entering text into it

Starting URL: https://v1.training-support.net/selenium/dynamic-controls

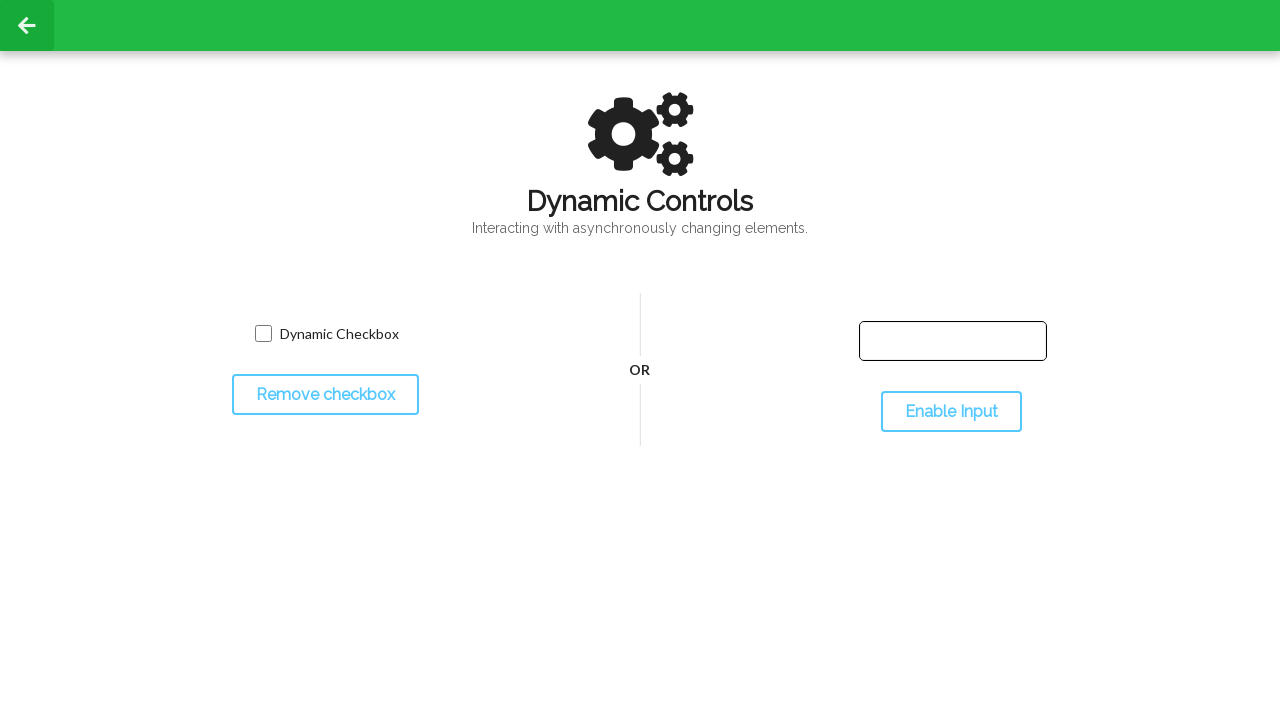

Located the input text box element
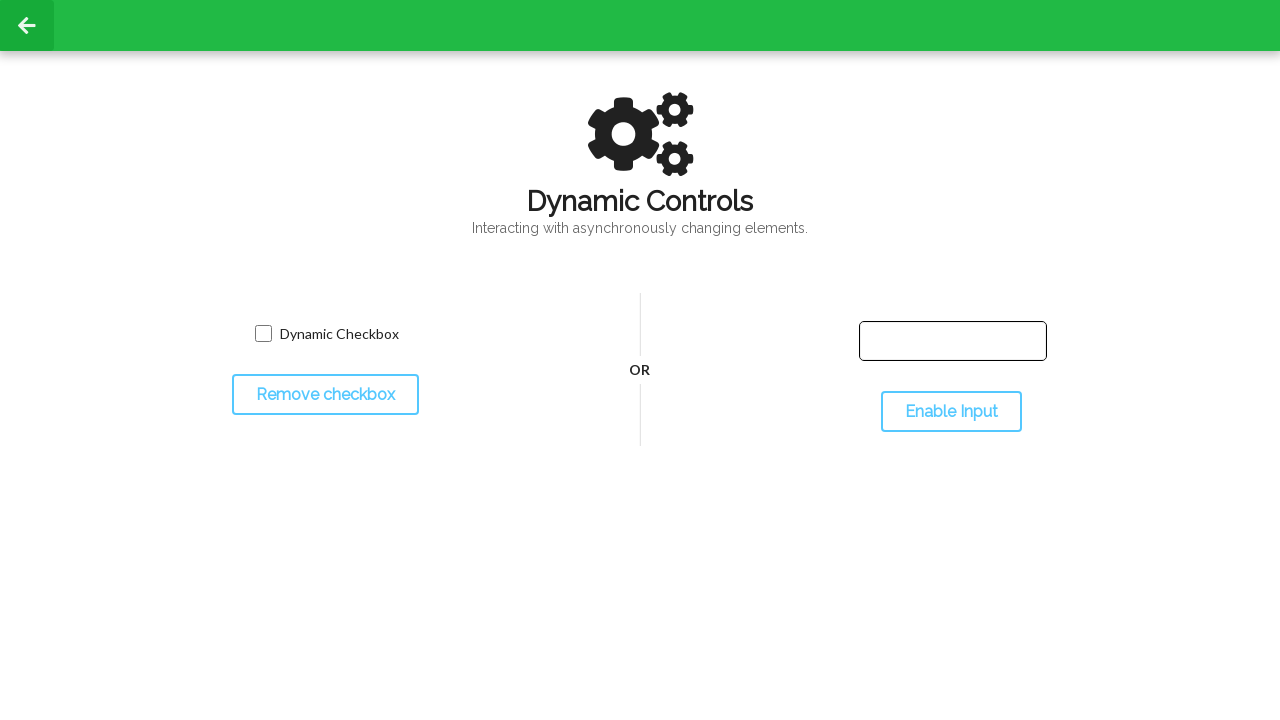

Verified input text box is present on the page
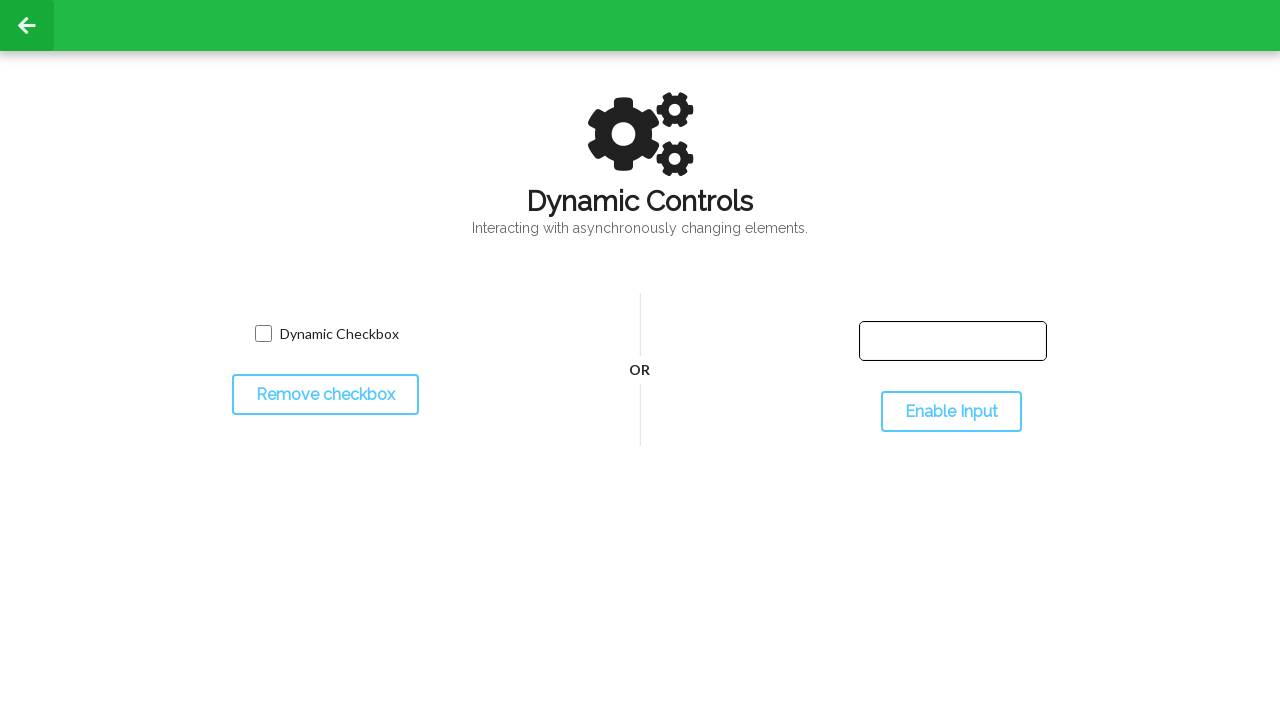

Clicked the toggle input button to enable the text box at (951, 412) on #toggleInput
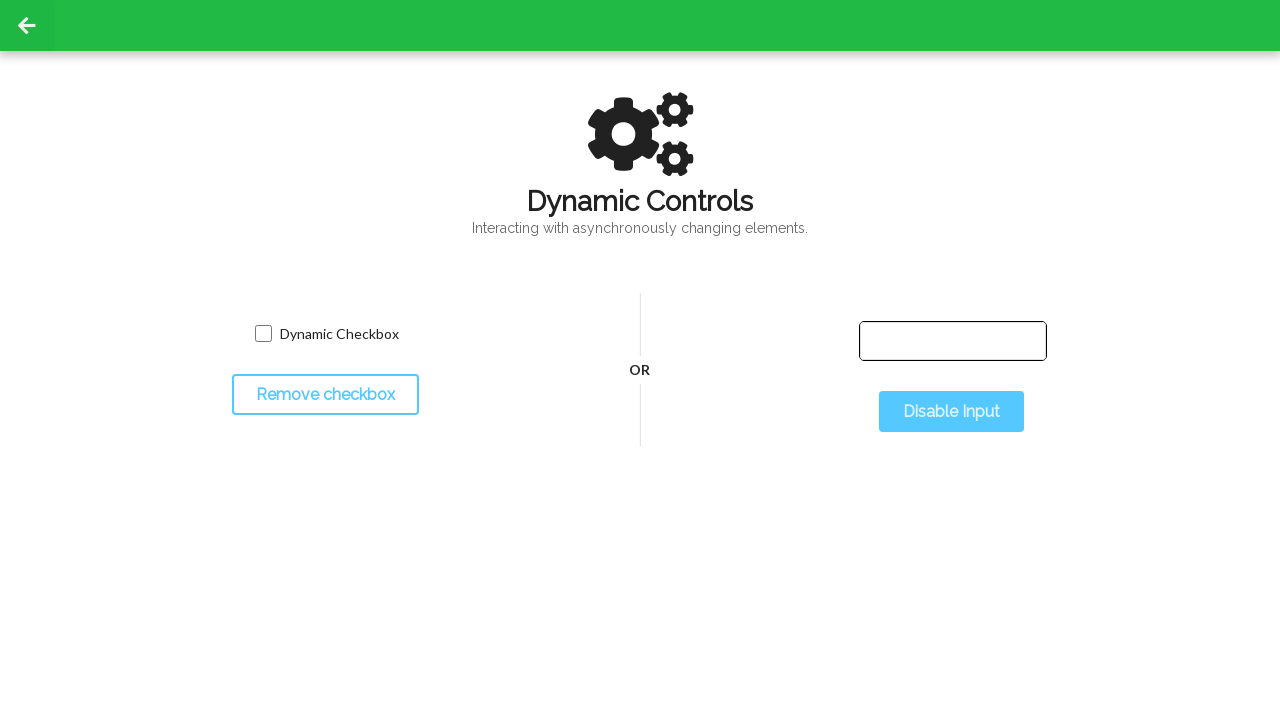

Verified that the input text box is now enabled
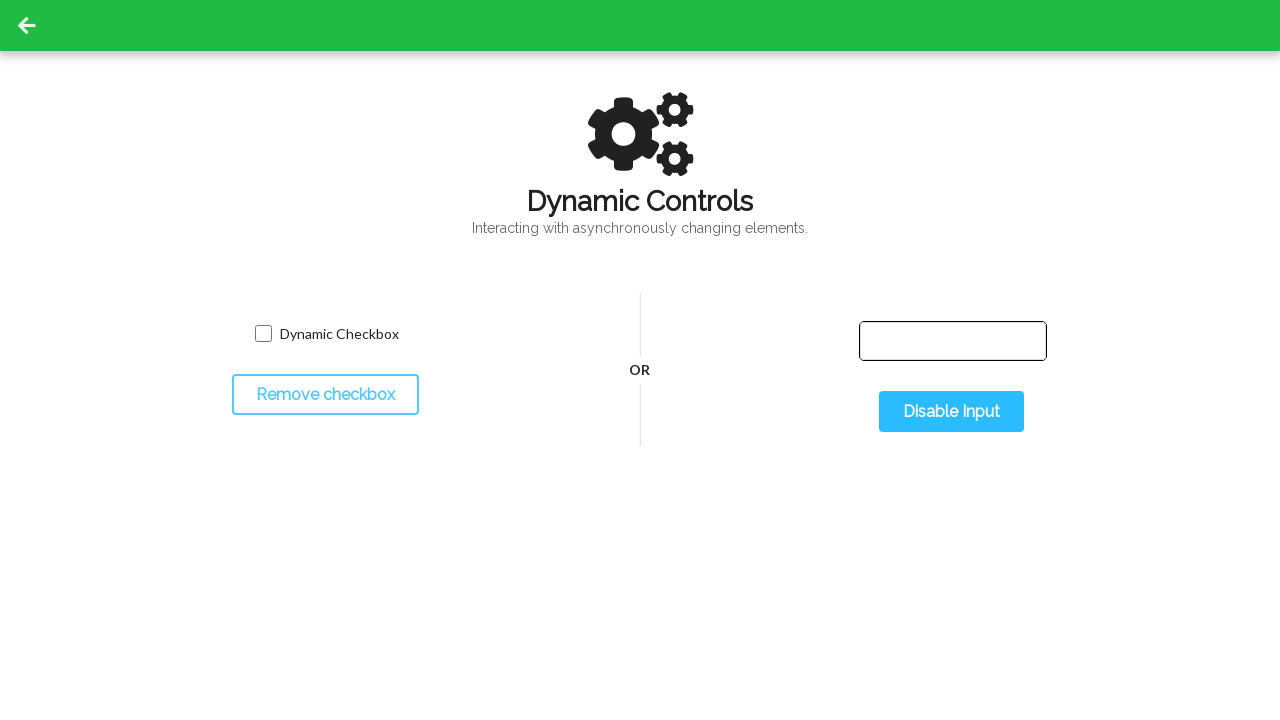

Filled the enabled text box with 'Selenium with Python' on #input-text
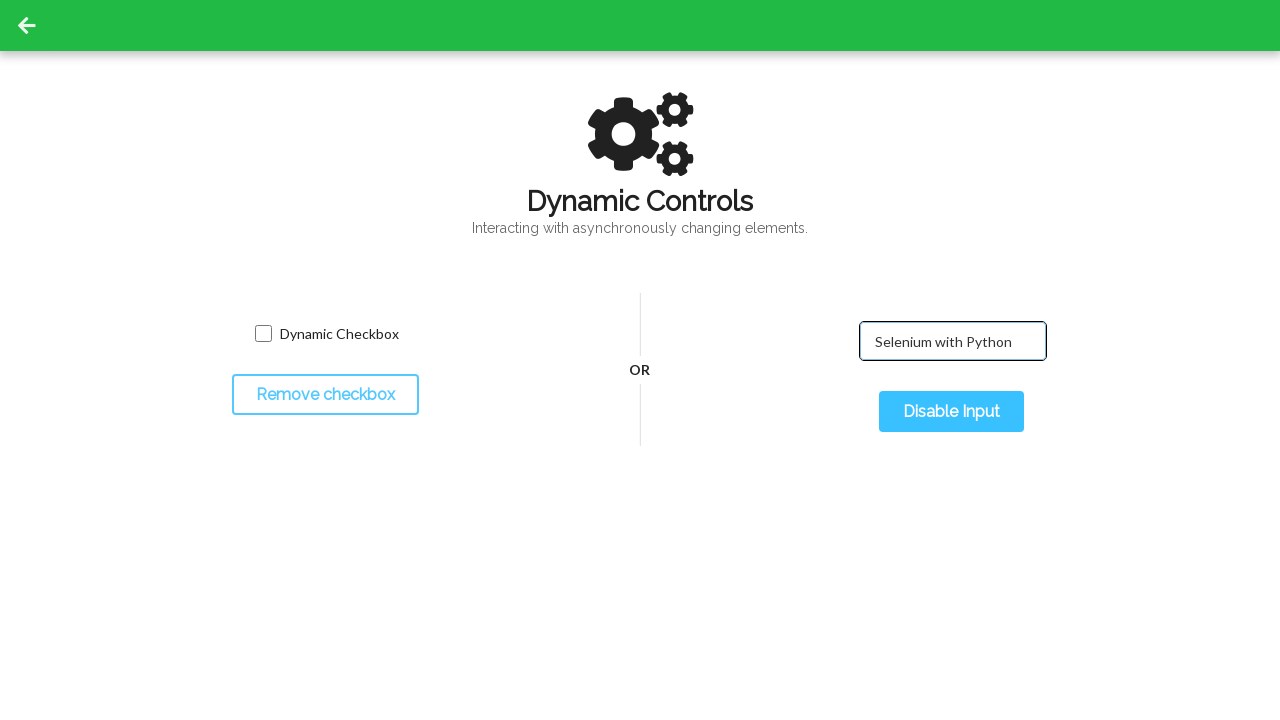

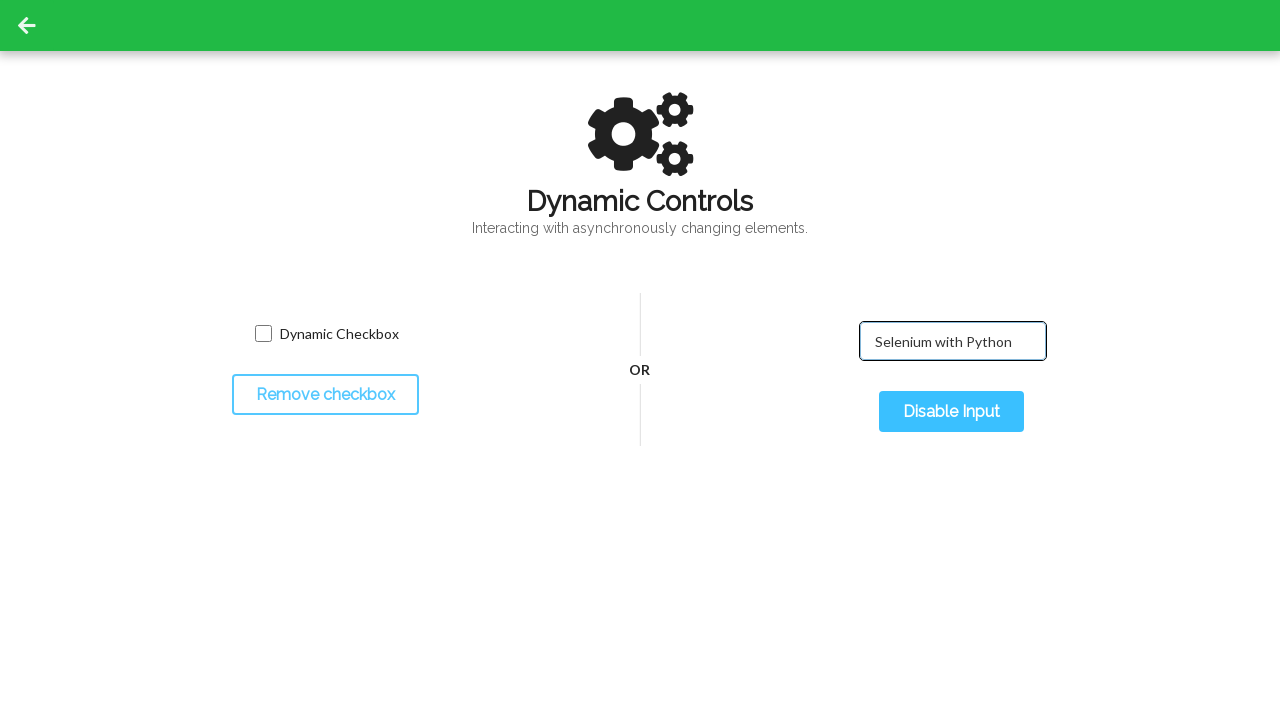